Tests store search functionality by entering a search term and submitting the form

Starting URL: https://kodilla.com/pl/test/store

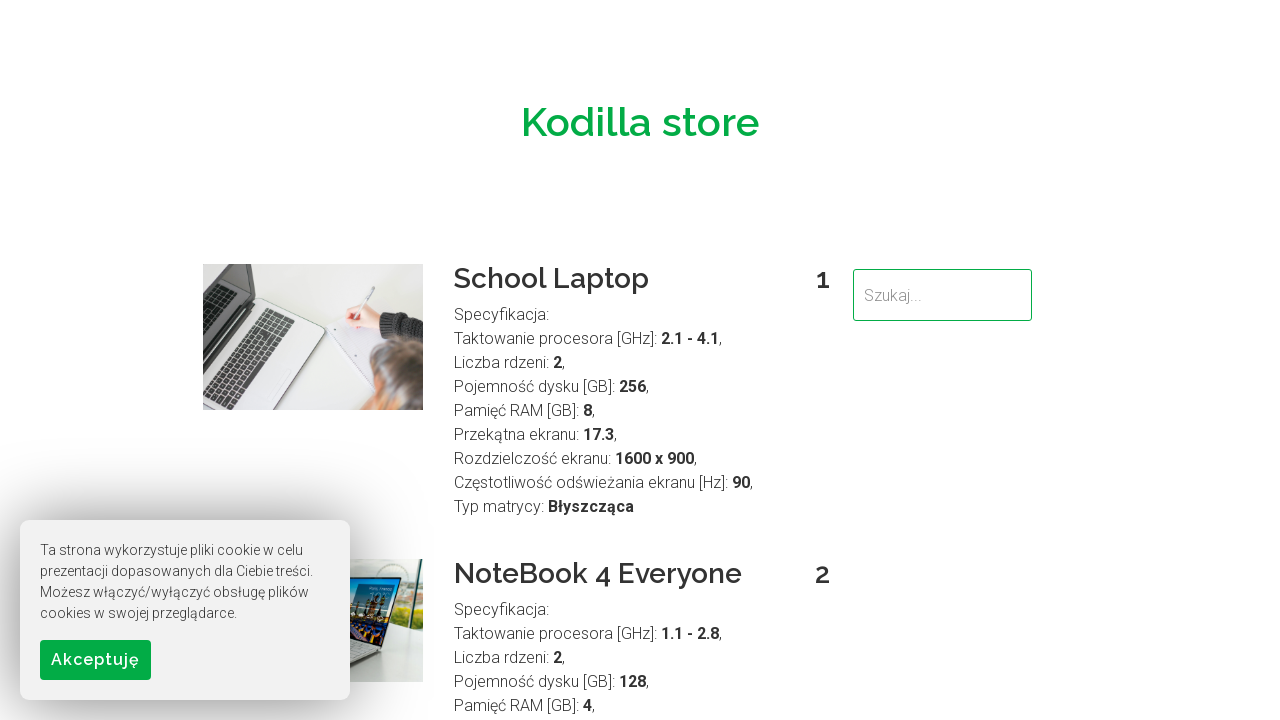

Filled search input with 'School' on input[name='search']
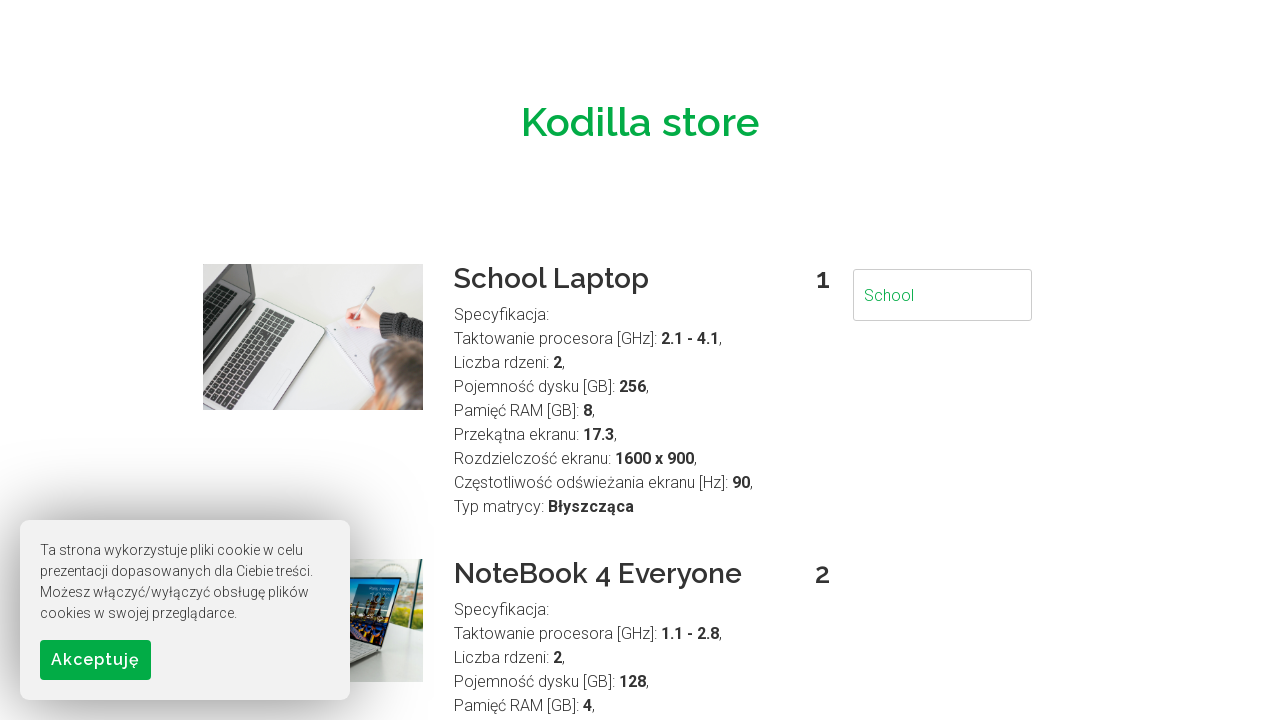

Submitted search form by pressing Enter on input[name='search']
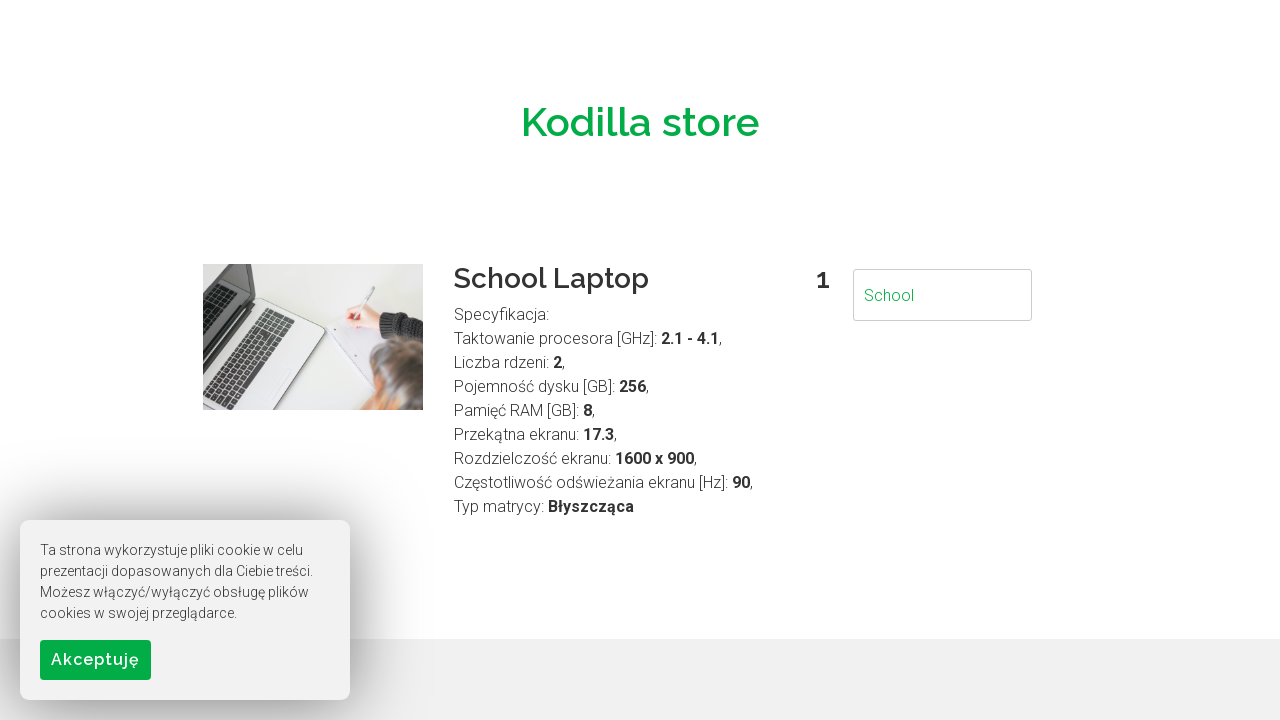

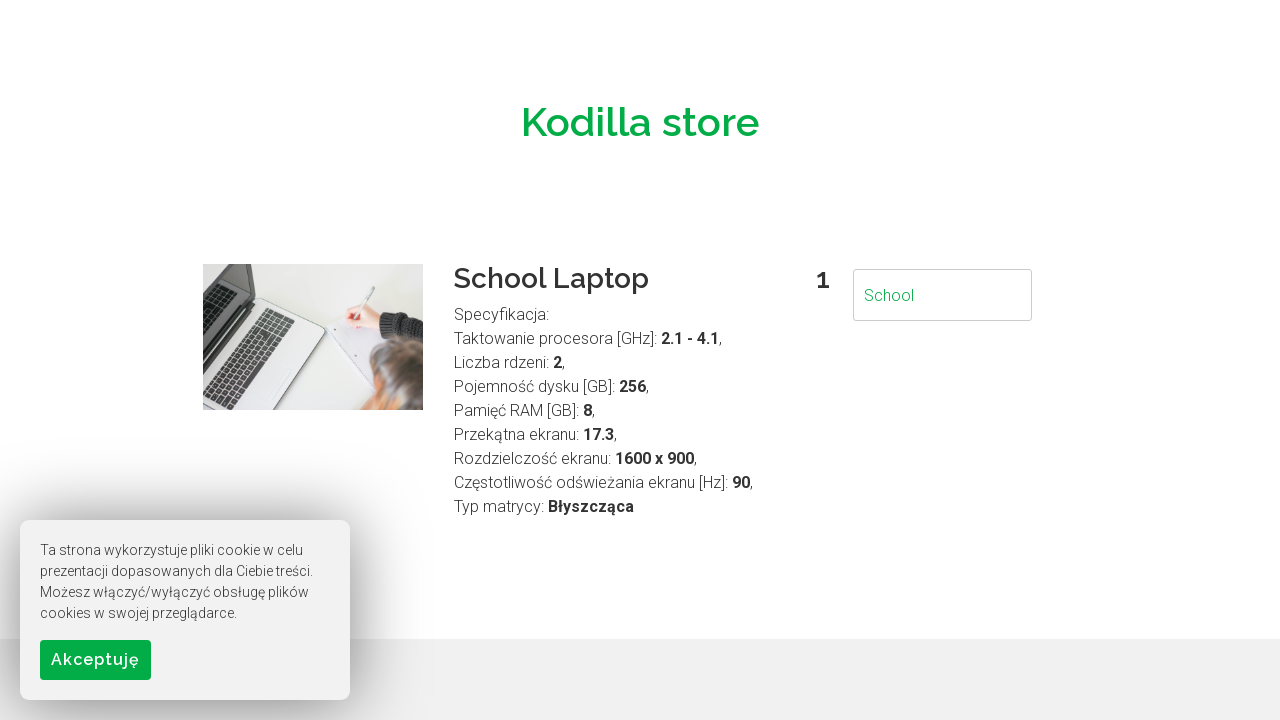